Tests e-commerce flow by searching for products, adding a specific item (Cashews) to cart, and proceeding through checkout to place an order

Starting URL: https://rahulshettyacademy.com/seleniumPractise/#/

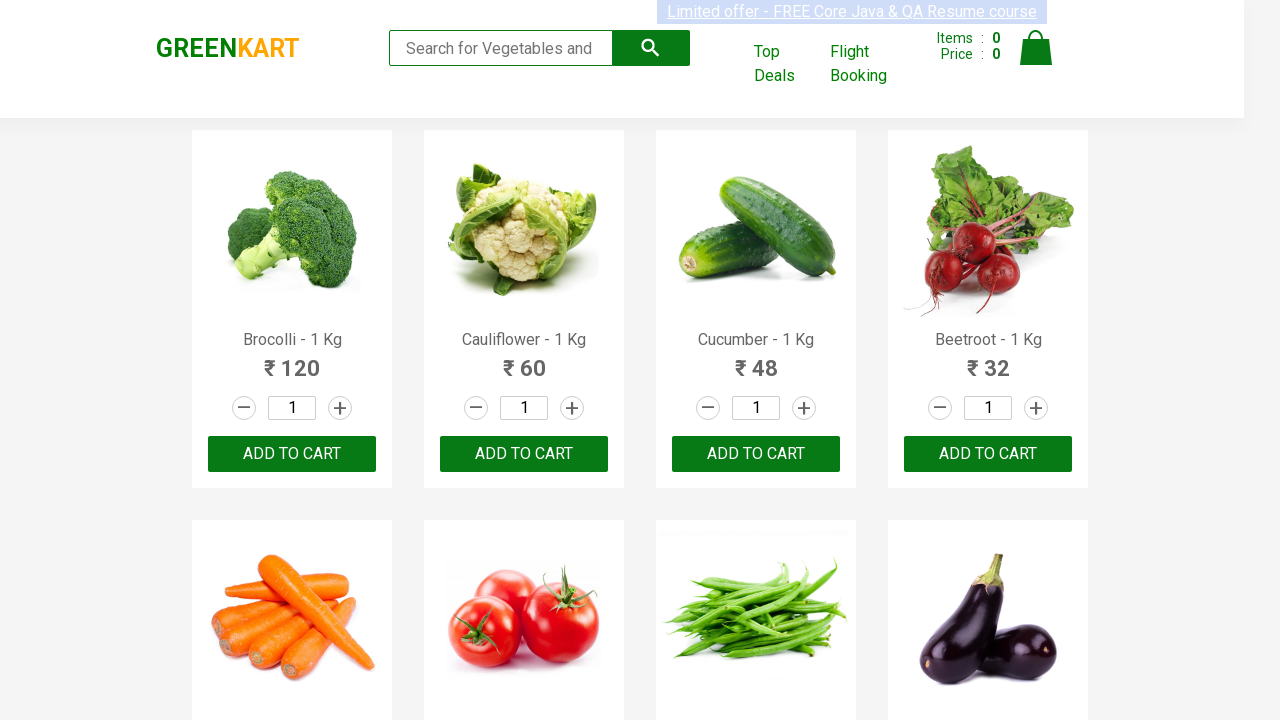

Filled search box with 'ca' to search for products on input.search-keyword
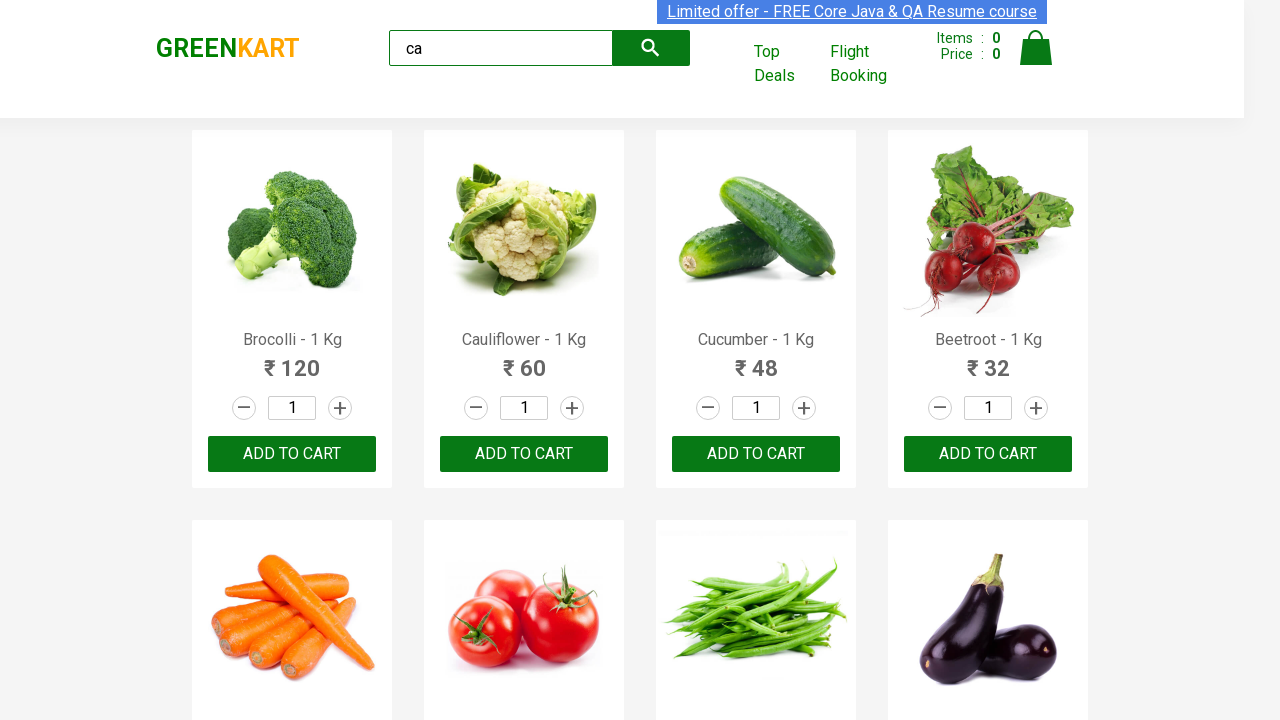

Waited for search results to load
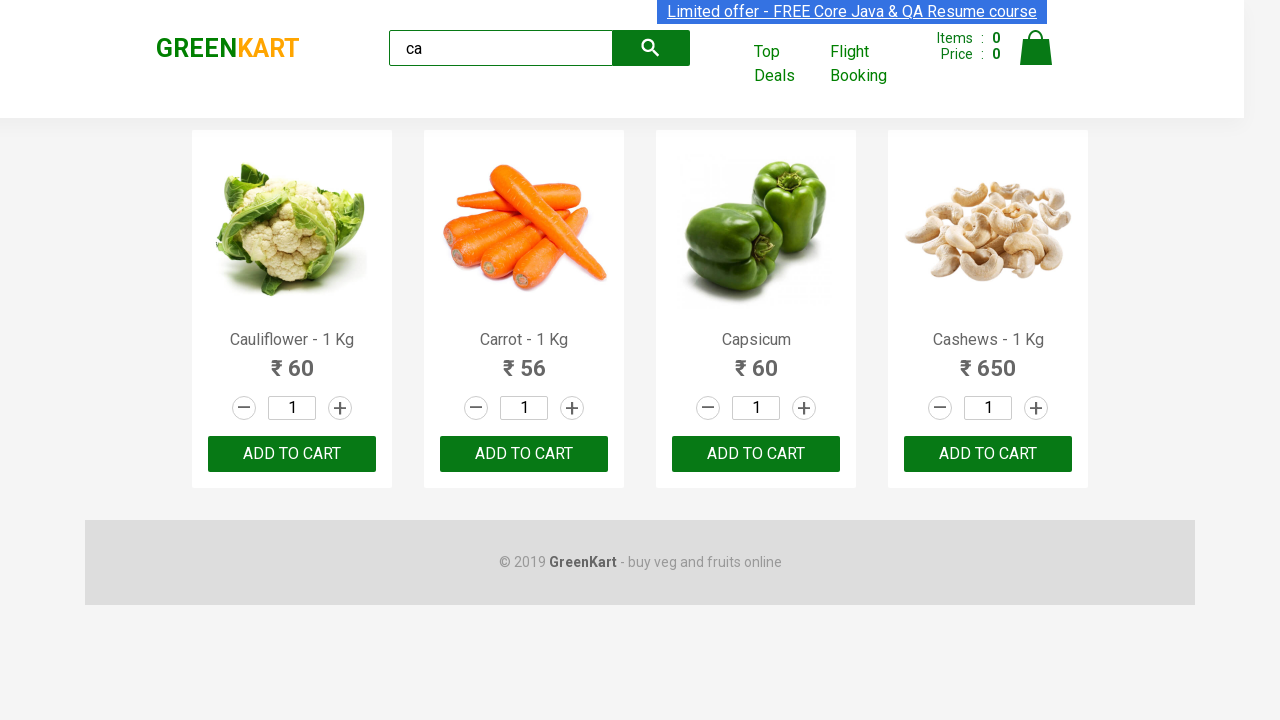

Located all product elements on the page
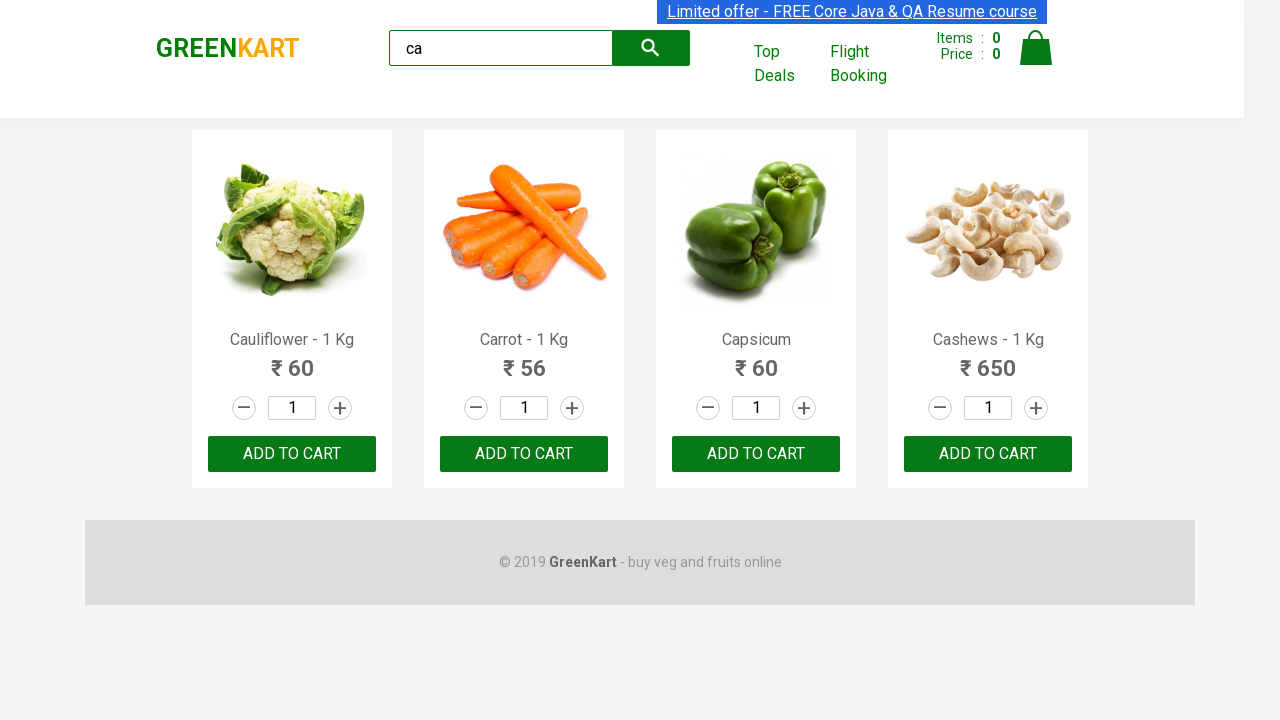

Found Cashews product and clicked add to cart button at (988, 454) on .products .product >> nth=3 >> button
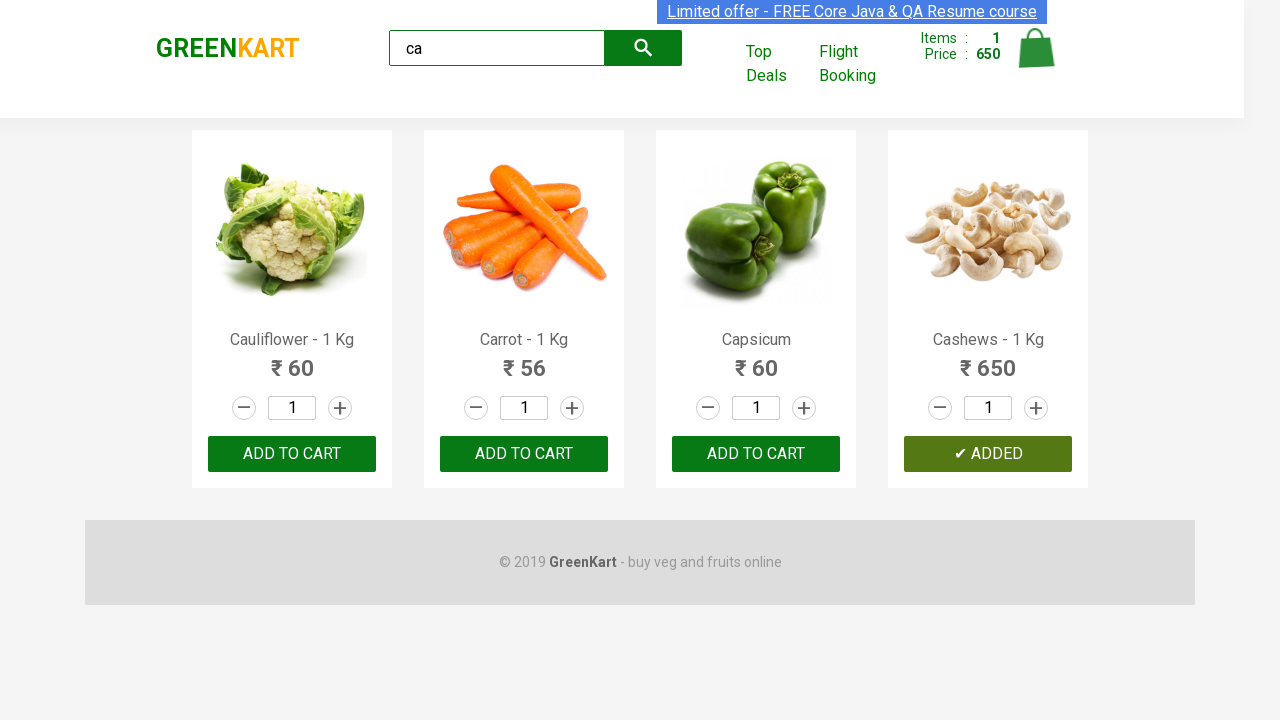

Clicked on cart icon to view cart at (1036, 48) on .cart-icon > img
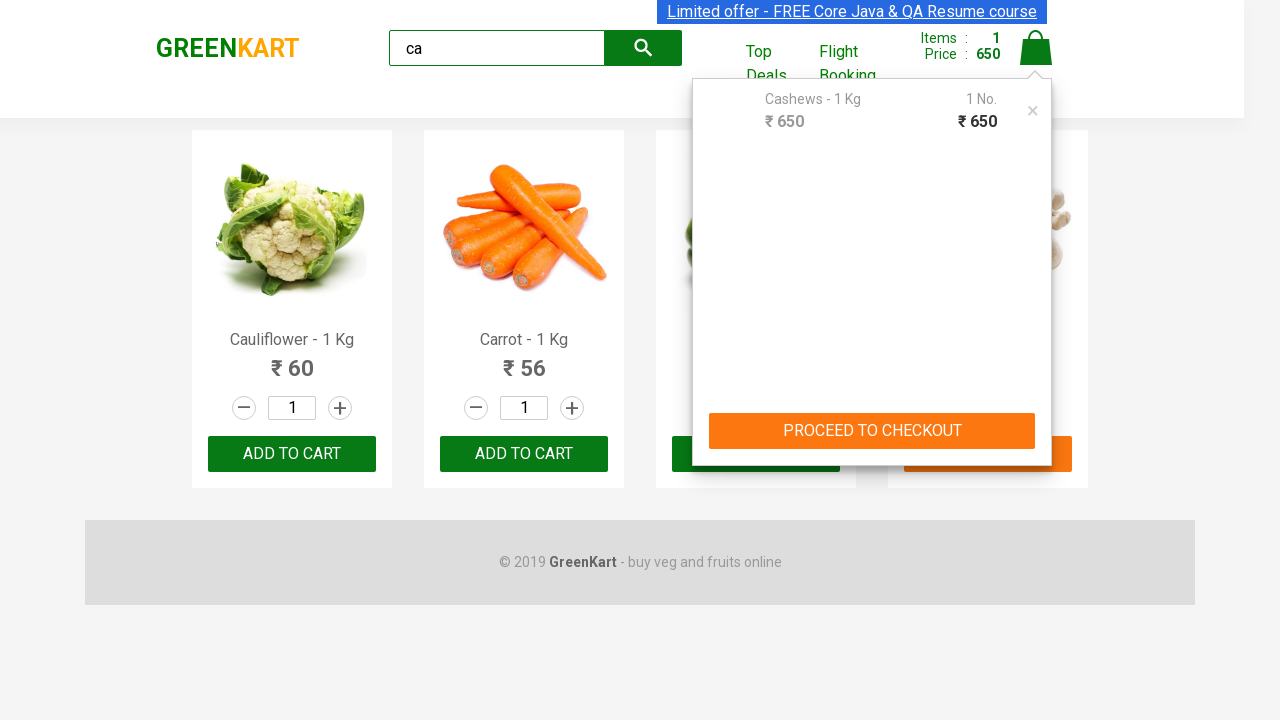

Clicked Proceed to Checkout button at (872, 431) on text=PROCEED TO CHECKOUT
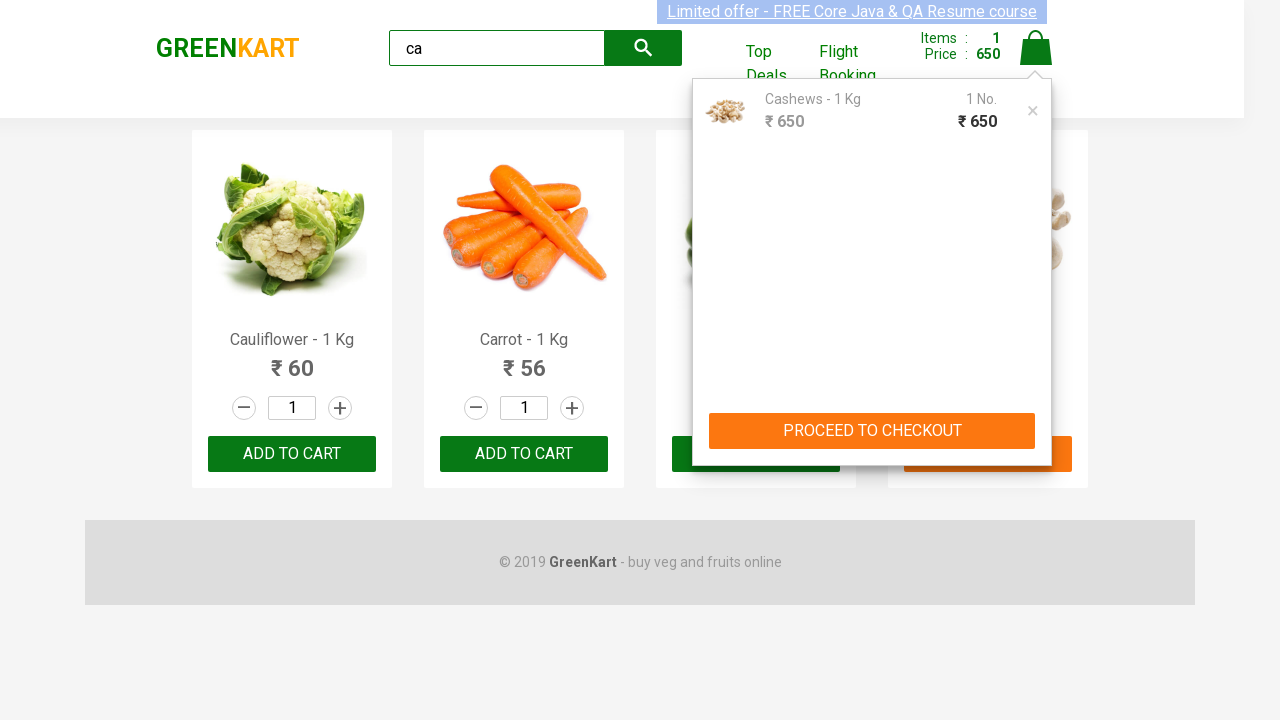

Clicked Place Order button to complete e-commerce transaction at (1036, 420) on text=Place Order
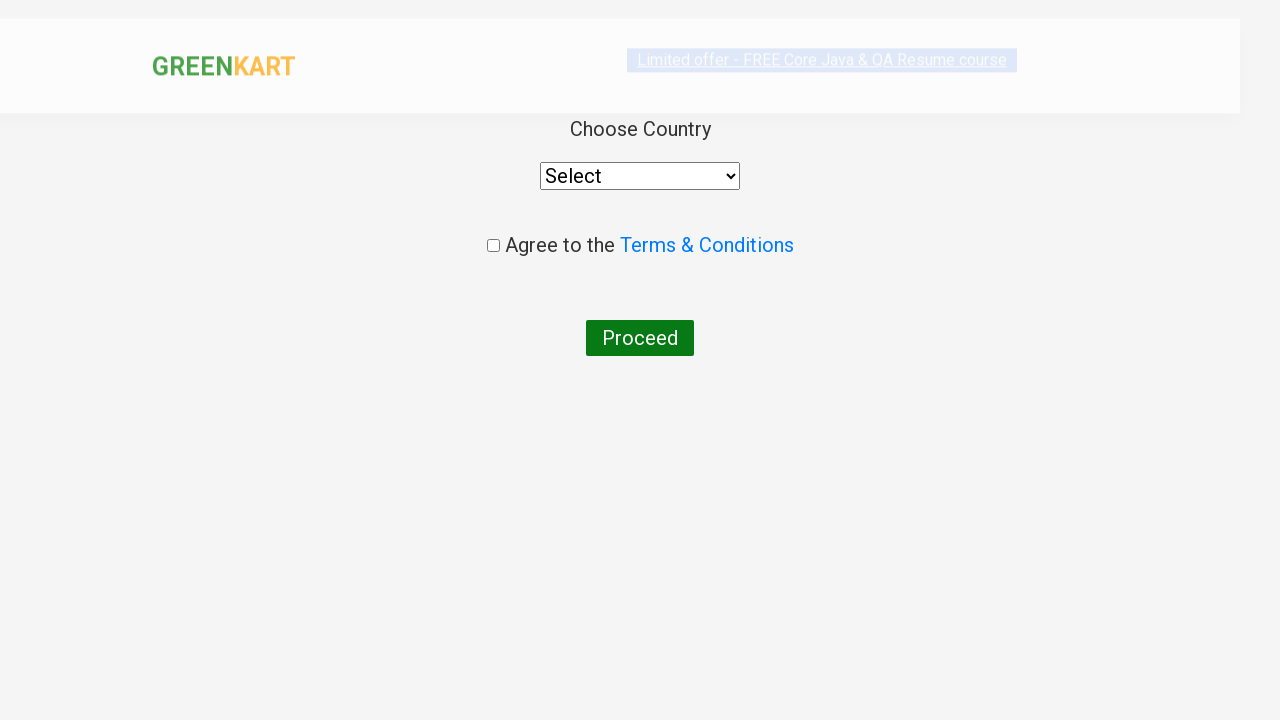

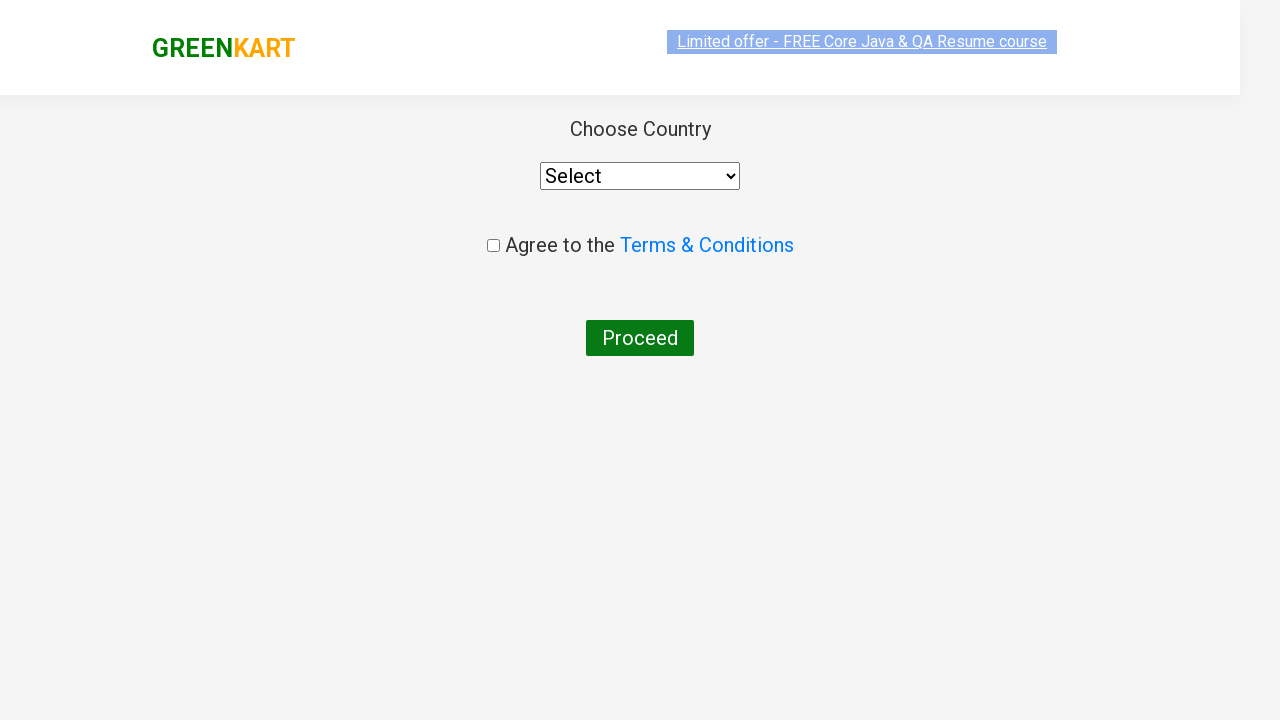